Navigates to Hudl homepage and verifies the page title contains "Hudl"

Starting URL: https://www.hudl.com/

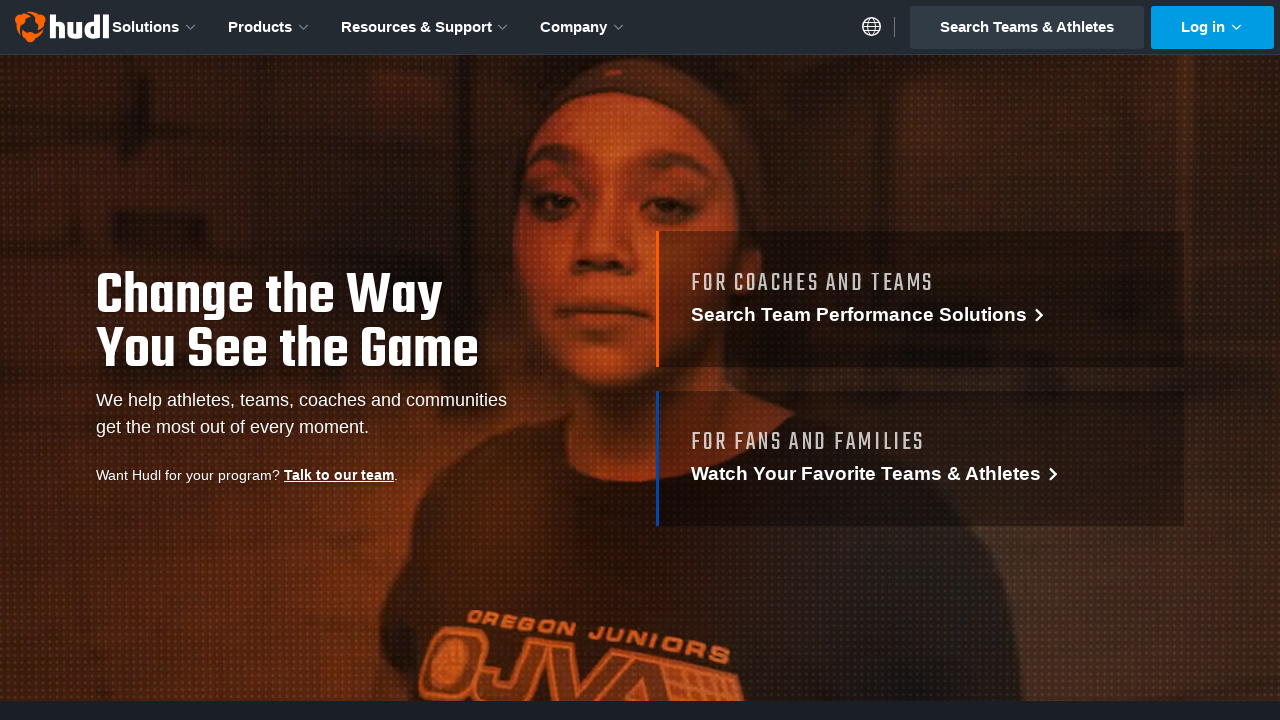

Navigated to Hudl homepage
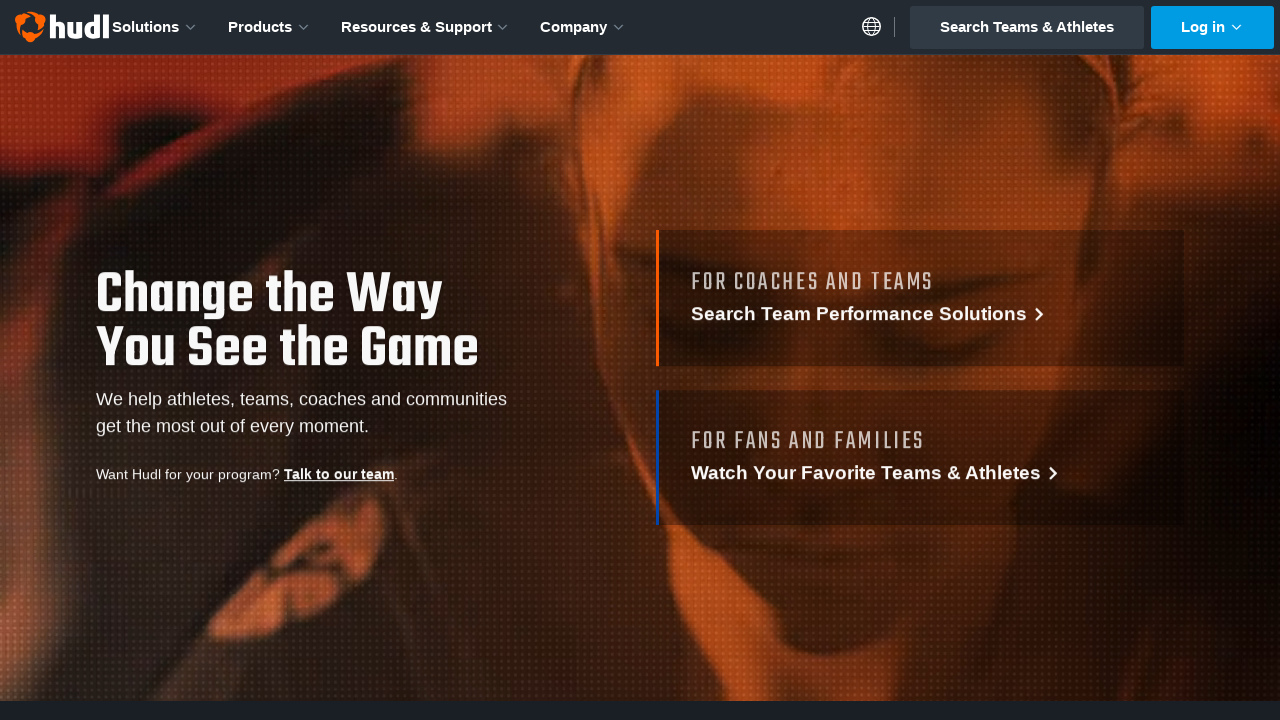

Verified page title contains 'Hudl'
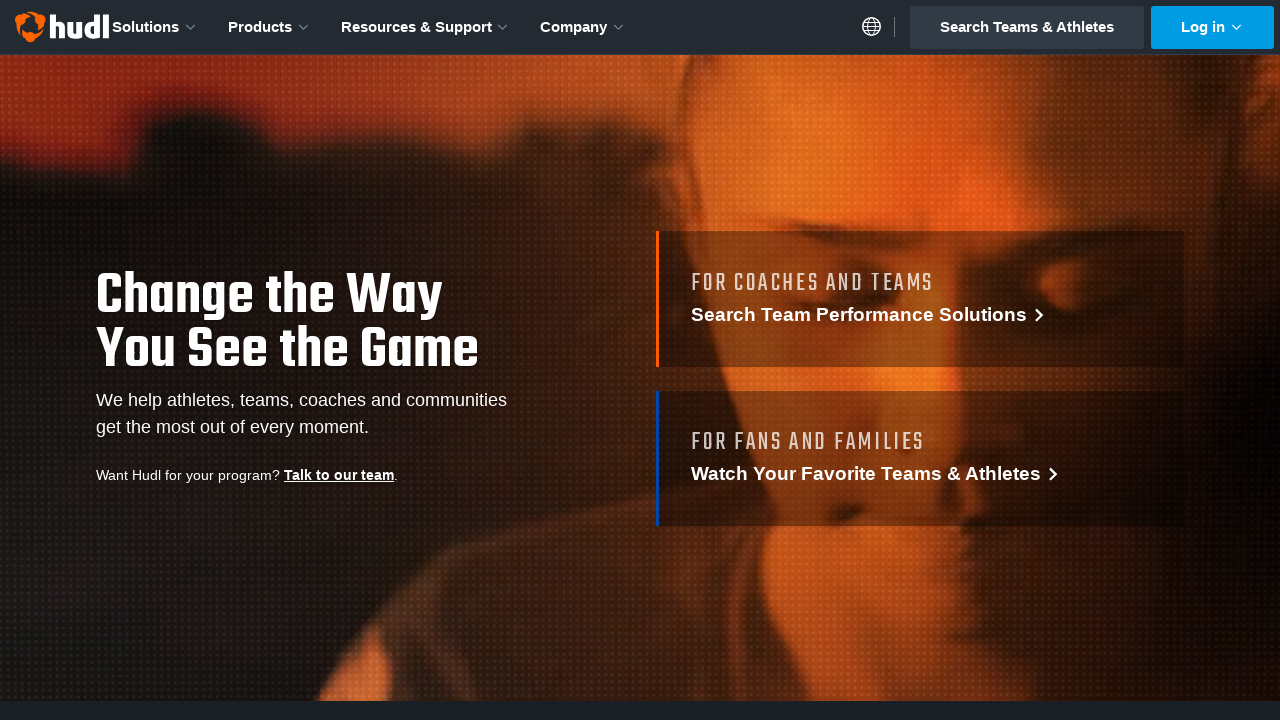

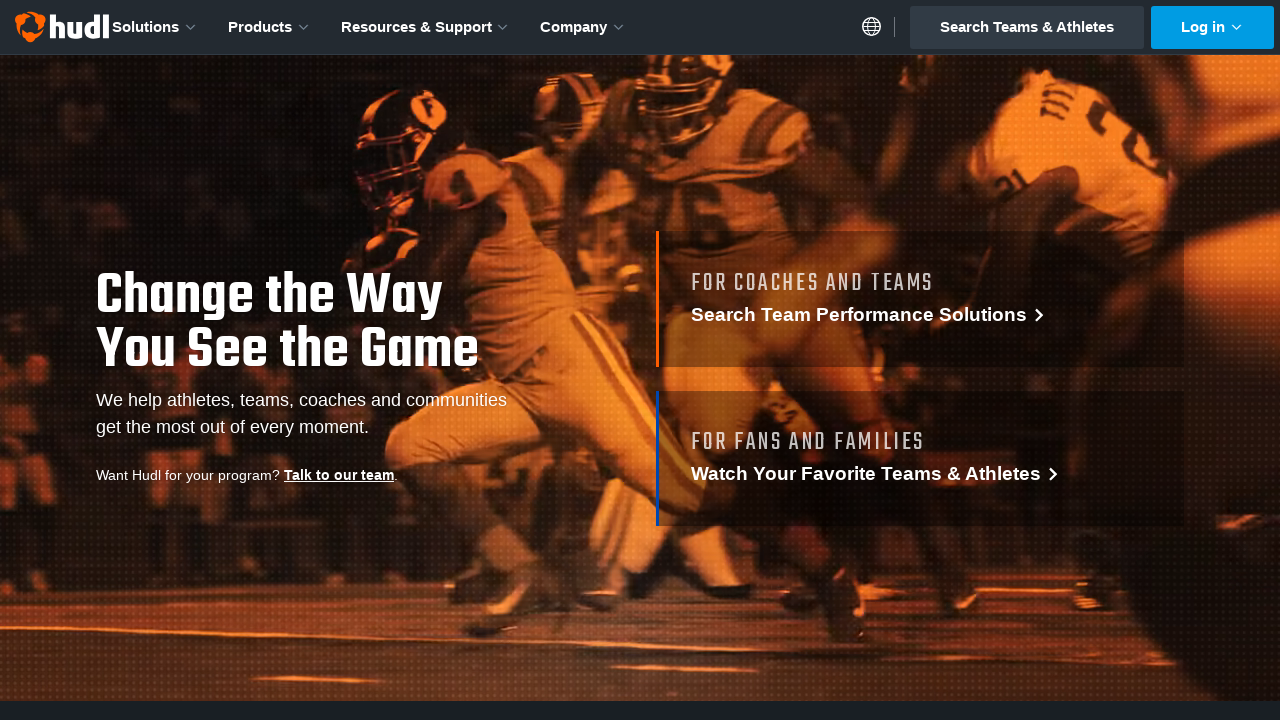